Tests clicking a button by ID selector and verifies the alert message that appears

Starting URL: https://igorsmasc.github.io/botoes_atividade_selenium/

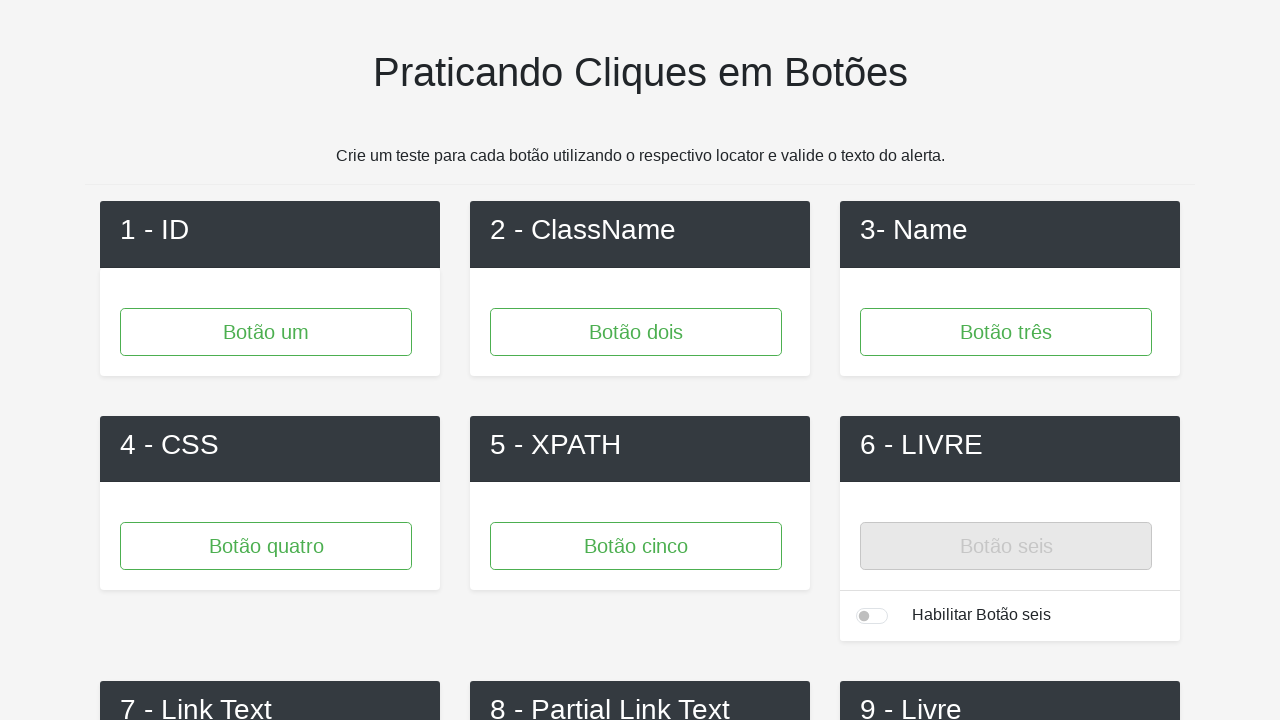

Clicked button with ID 'button1' at (266, 332) on #button1
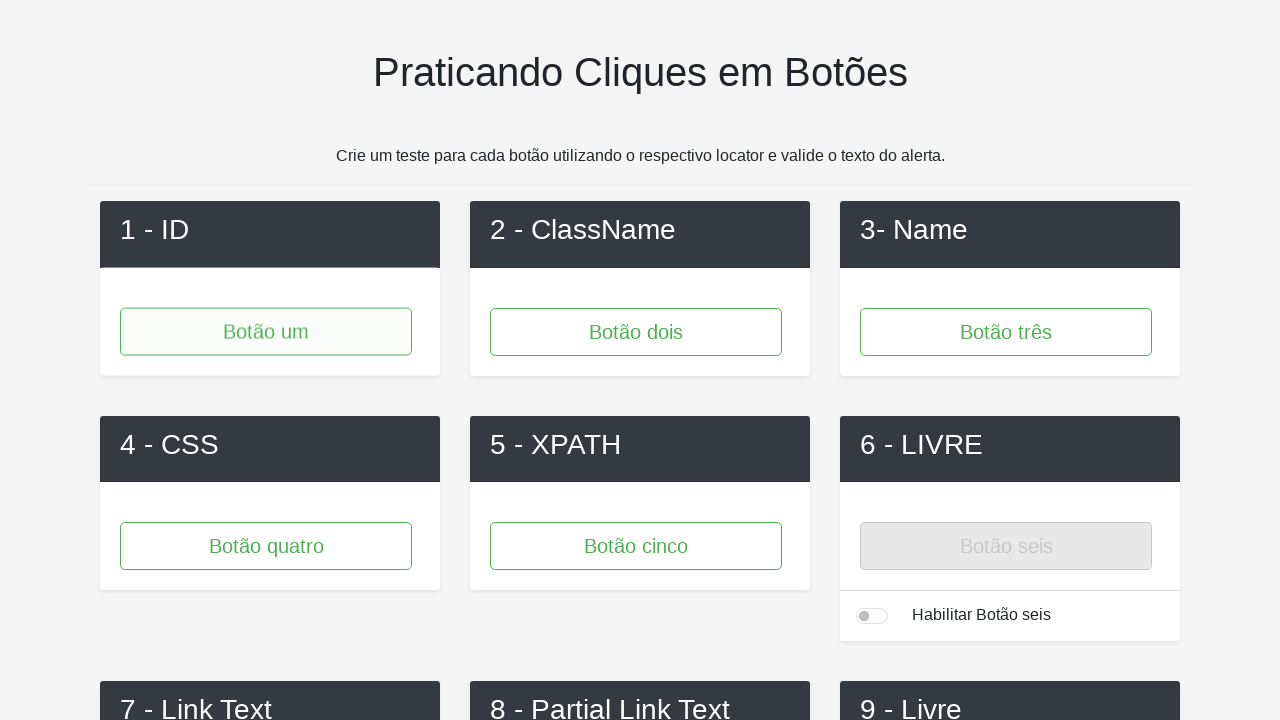

Set up dialog handler to accept alerts
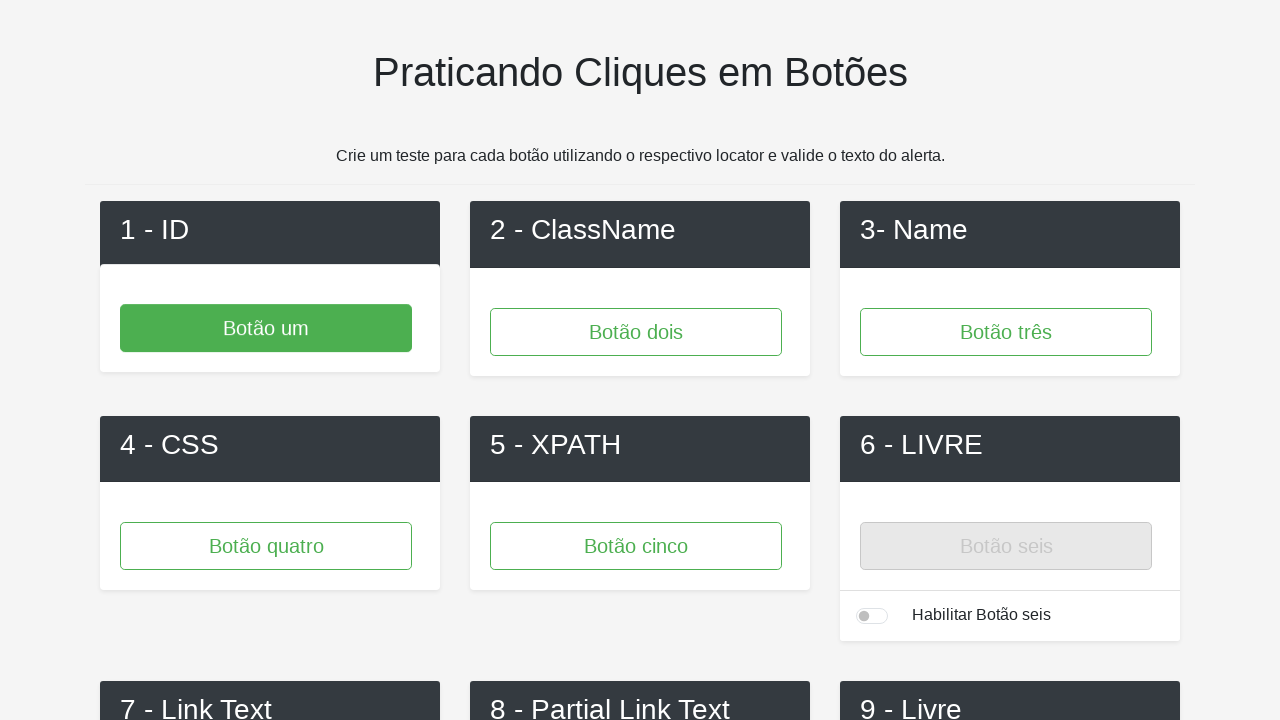

Waited 500ms for alert to appear and be accepted
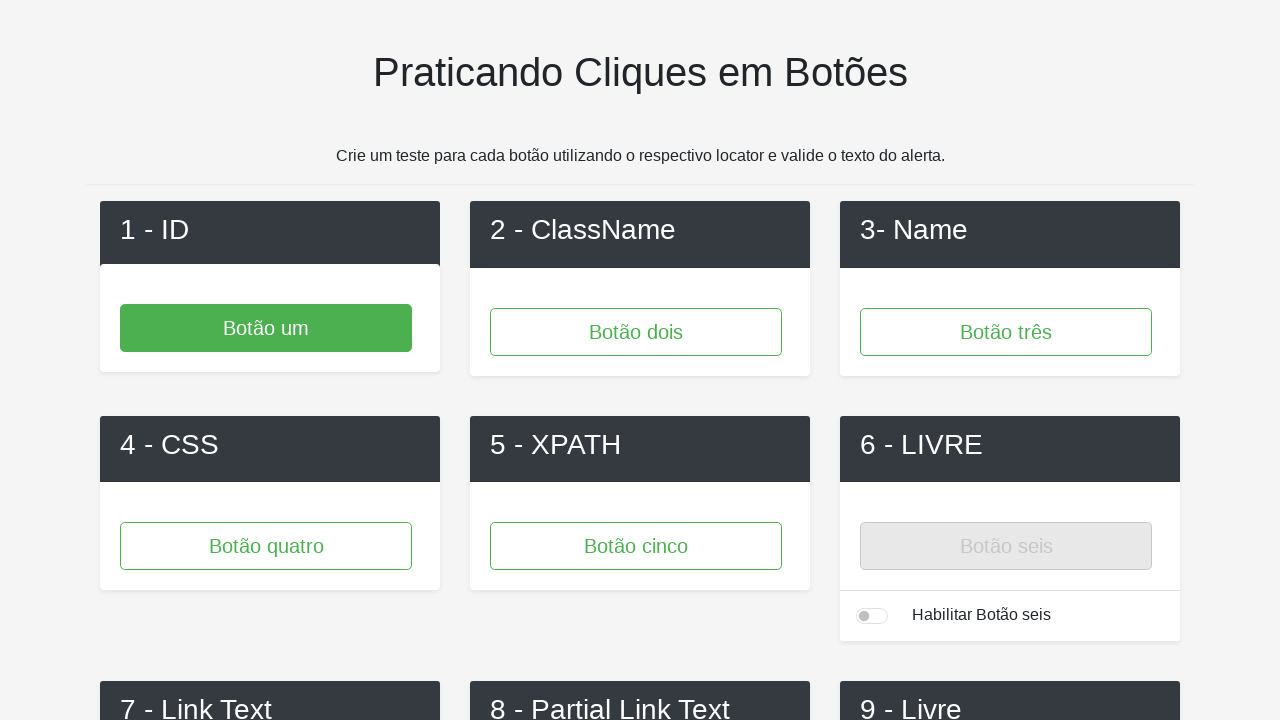

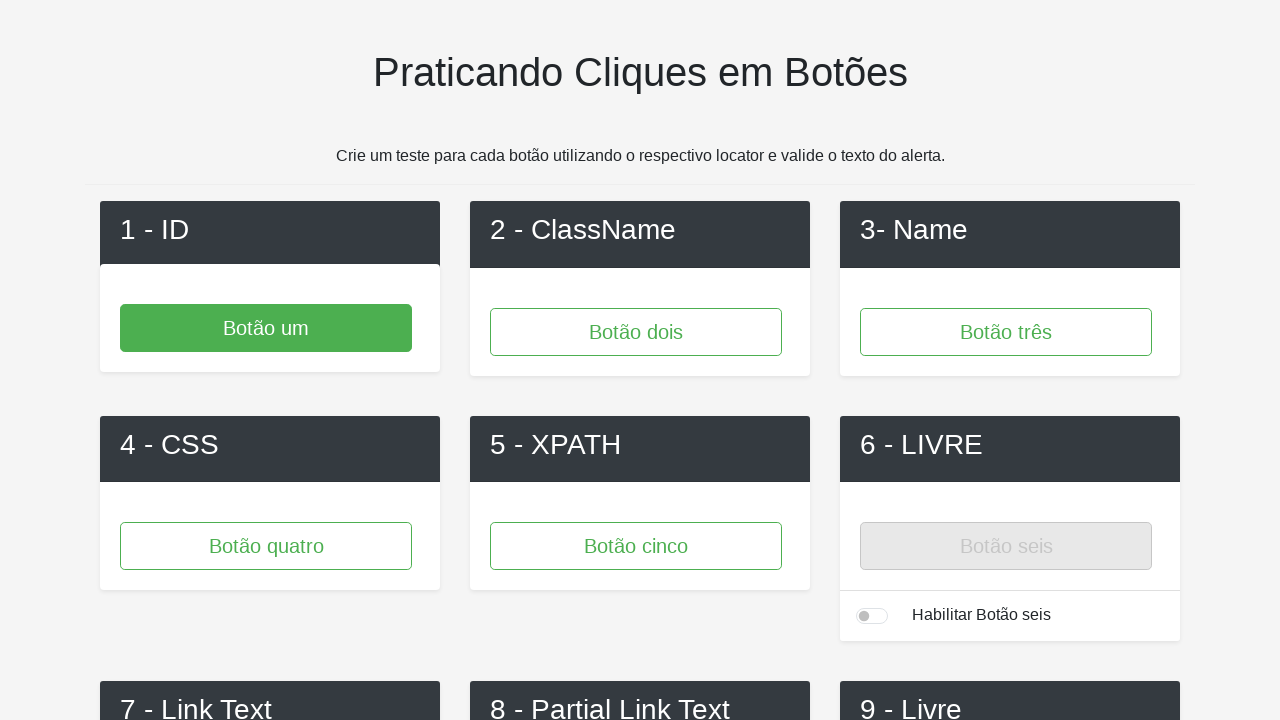